Navigates to Yopmail temporary email service, enters an email name to check the inbox, and switches to the mail iframe to view email content.

Starting URL: https://yopmail.com

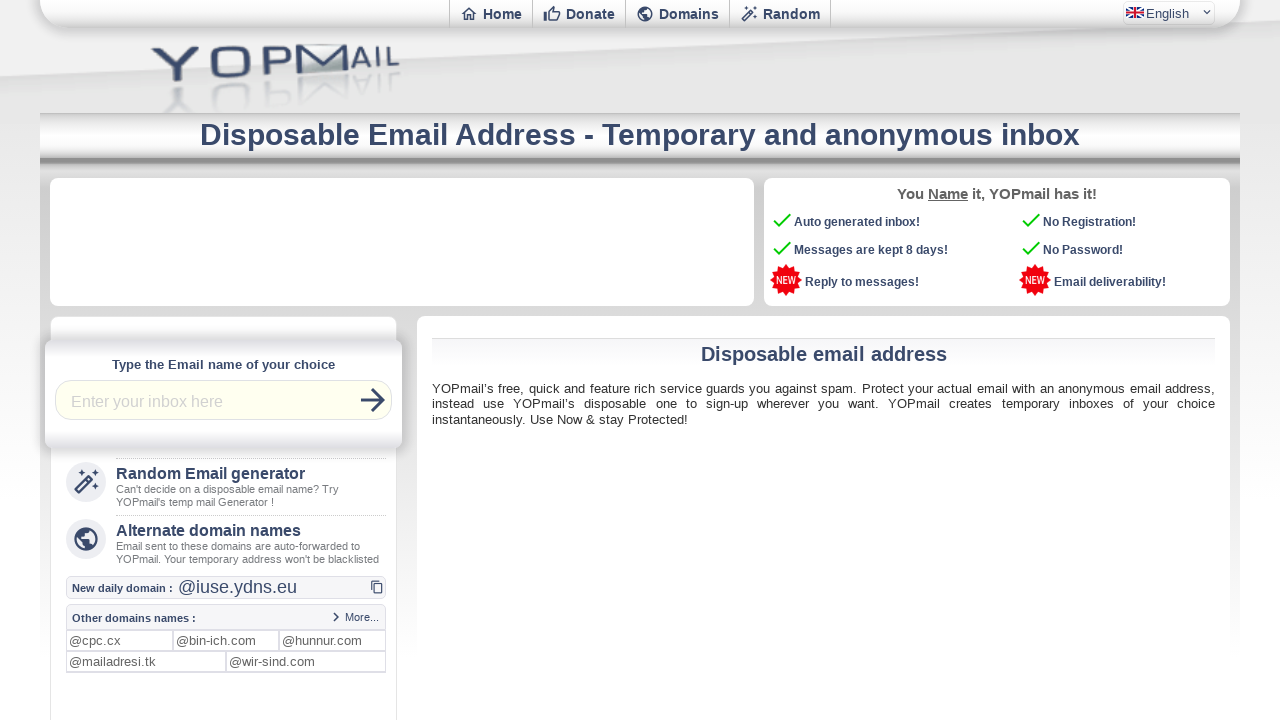

Login/email input field is visible
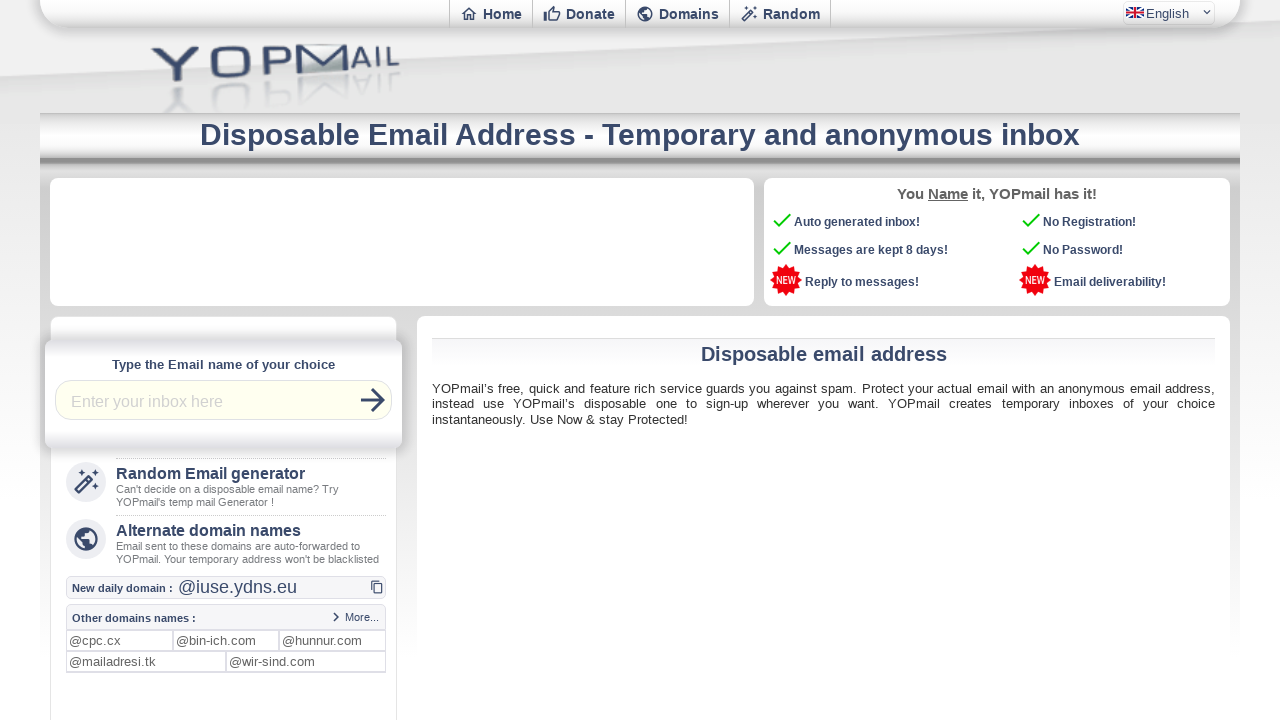

Entered 'automationtest' in the email field on xpath=//*[@id='login']
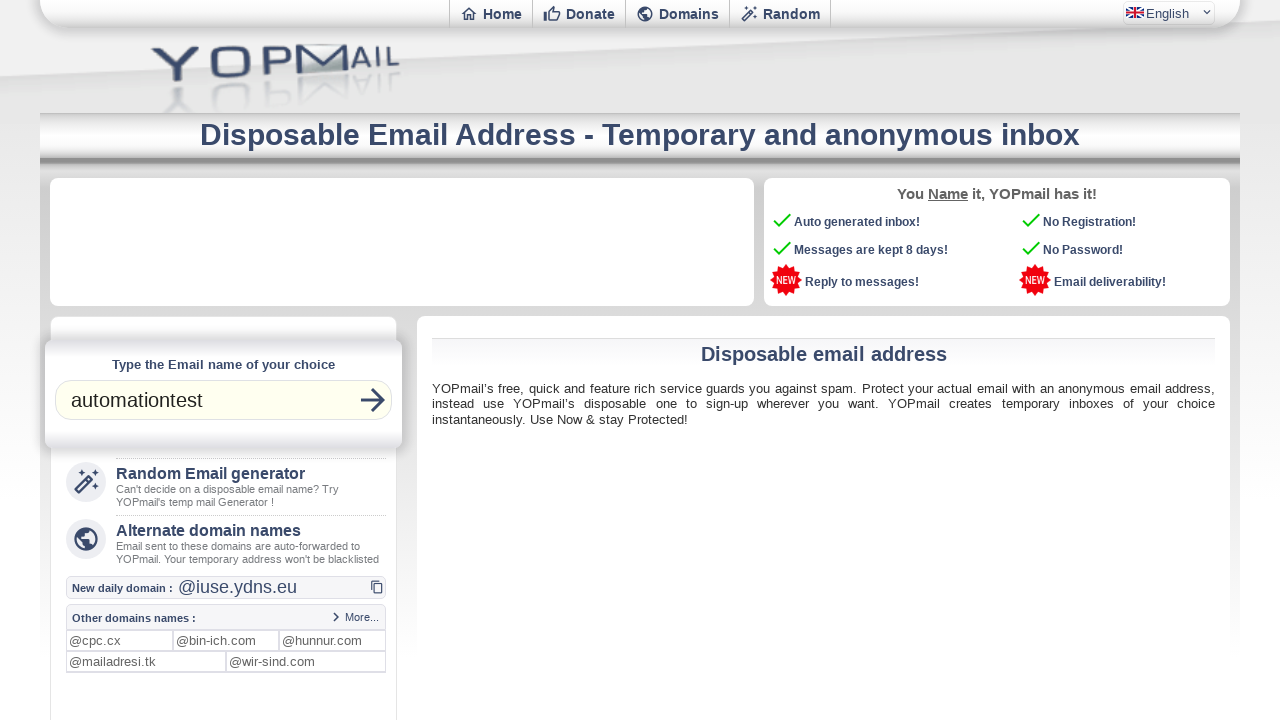

Clicked the arrow button to check inbox at (373, 400) on xpath=//i[@class='material-icons-outlined f36']
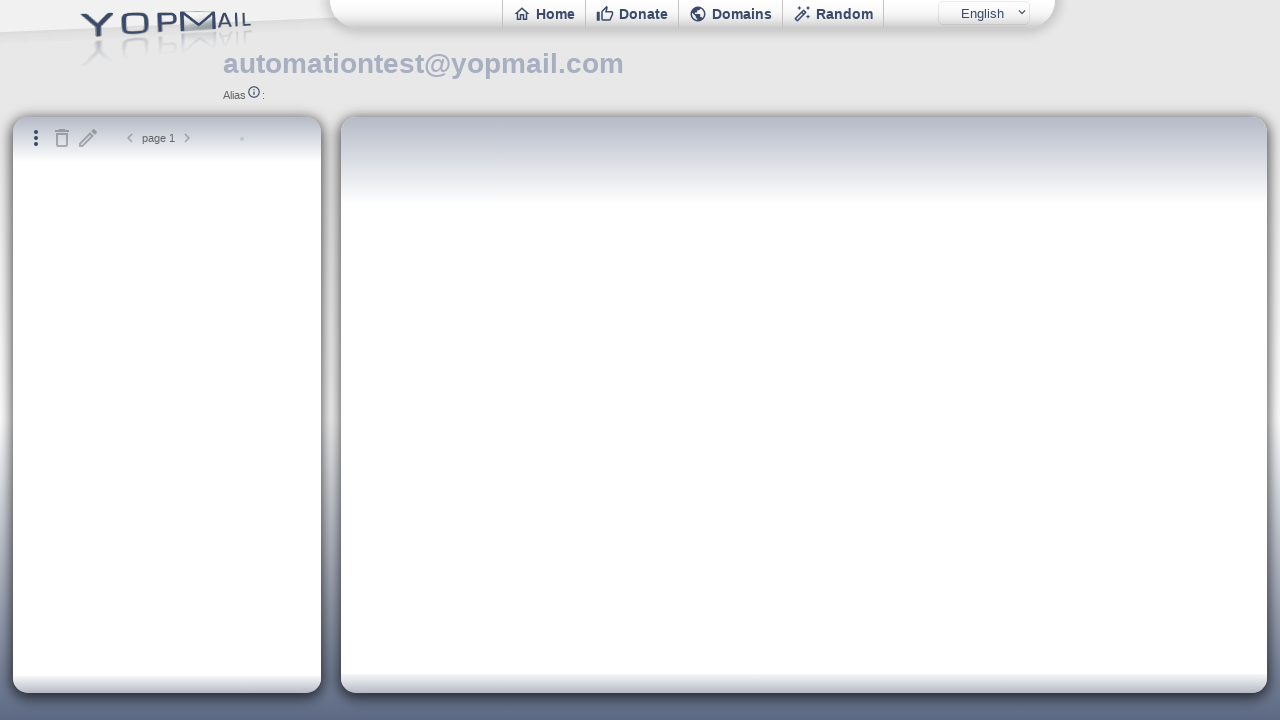

Mail iframe loaded
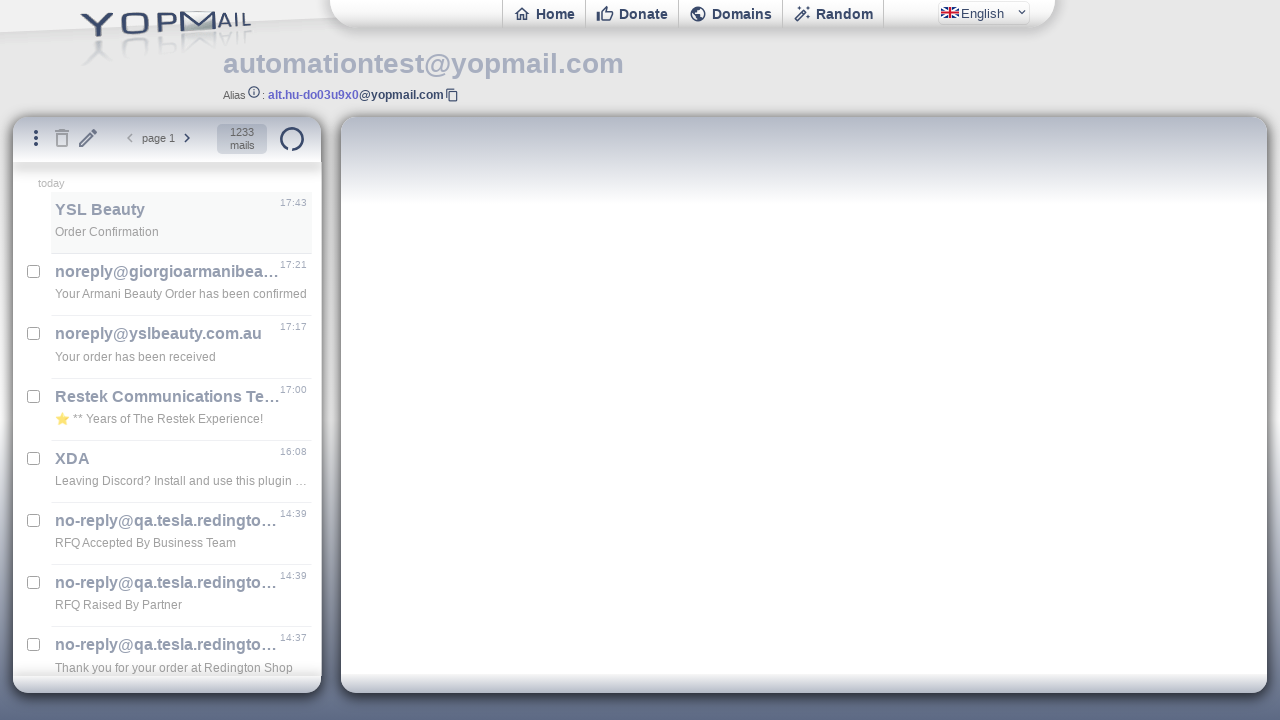

Switched to mail iframe
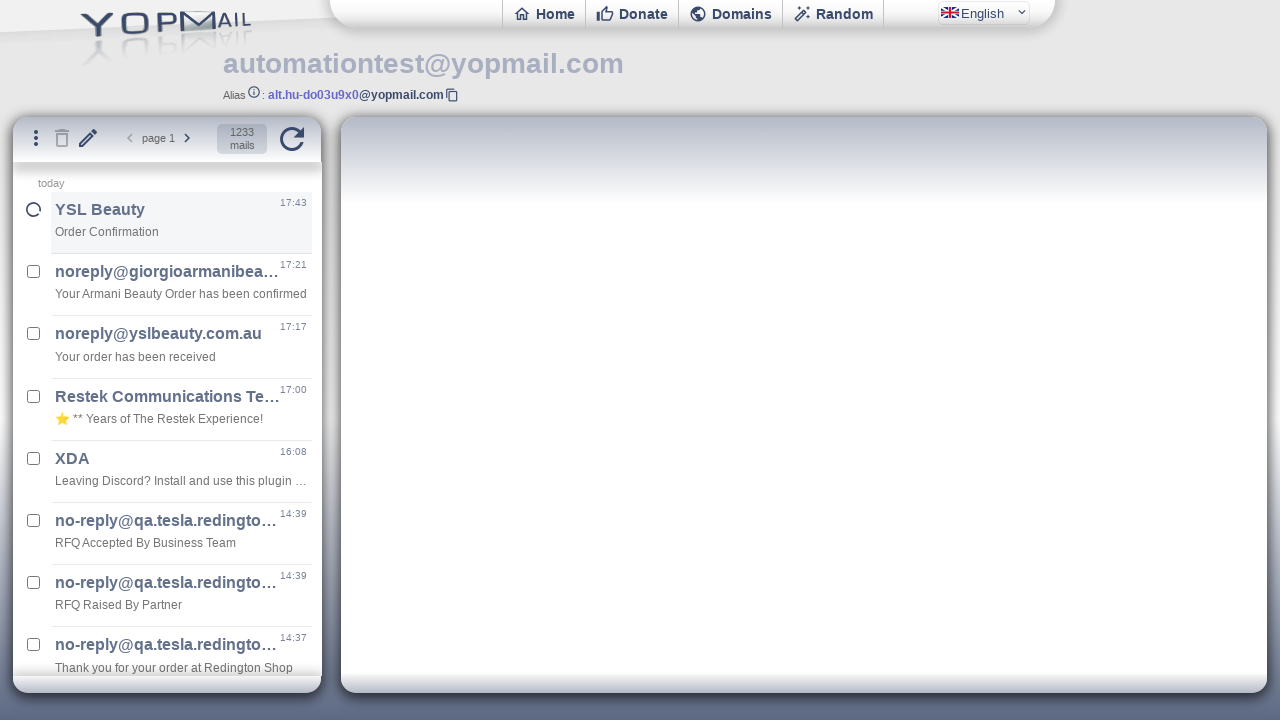

Email content is visible within the iframe
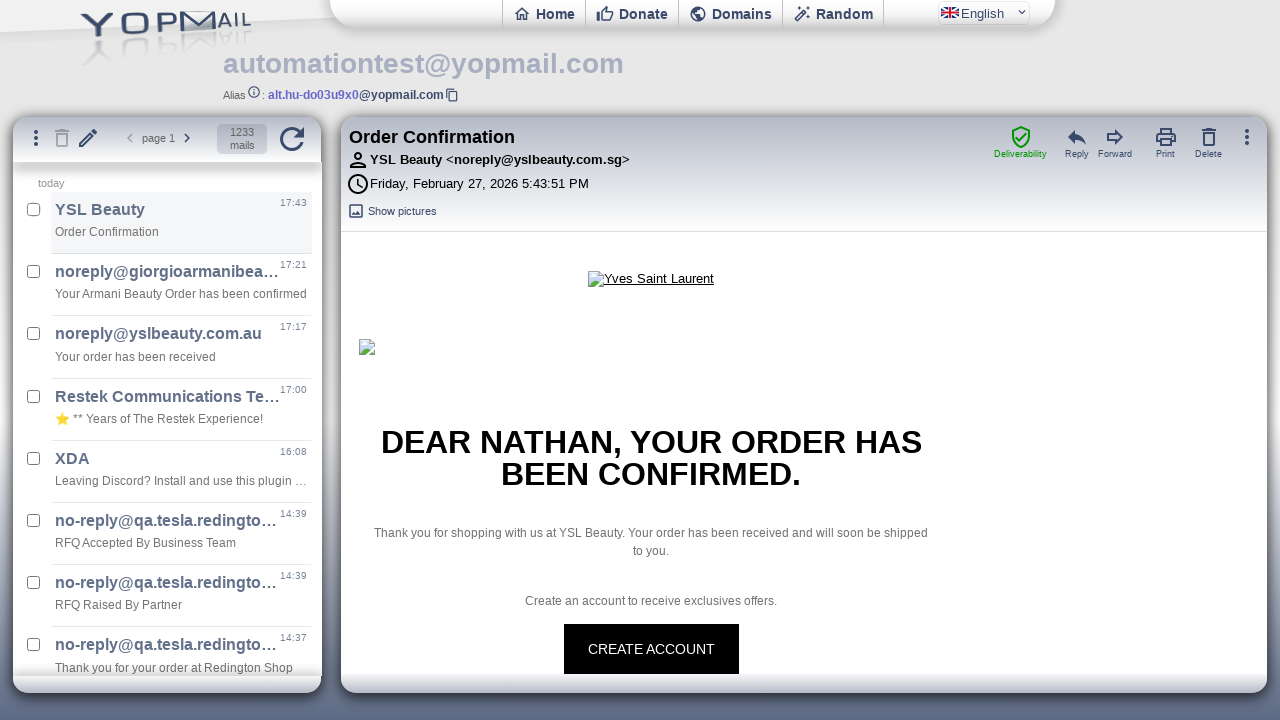

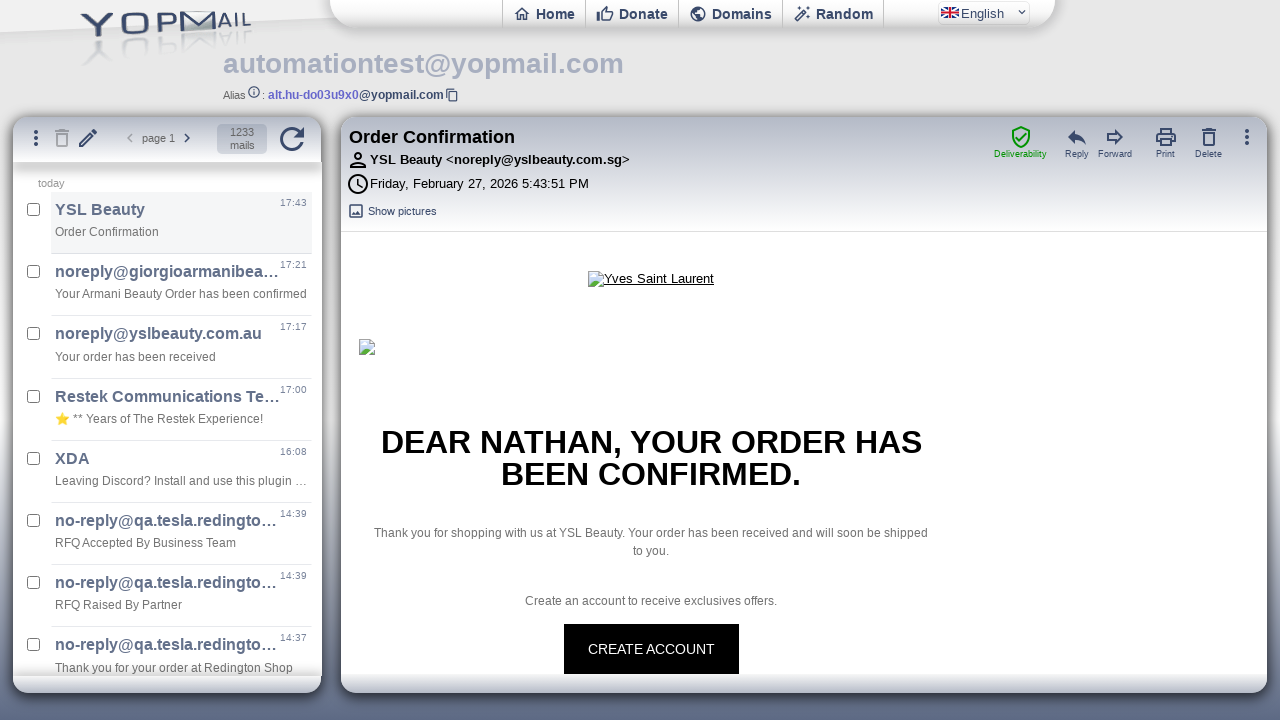